Navigates to Steam store, scrolls to the top sellers section, clicks on game links to view individual game pages, and navigates back to the main page. Tests the browsing flow through Steam's store.

Starting URL: https://store.steampowered.com/

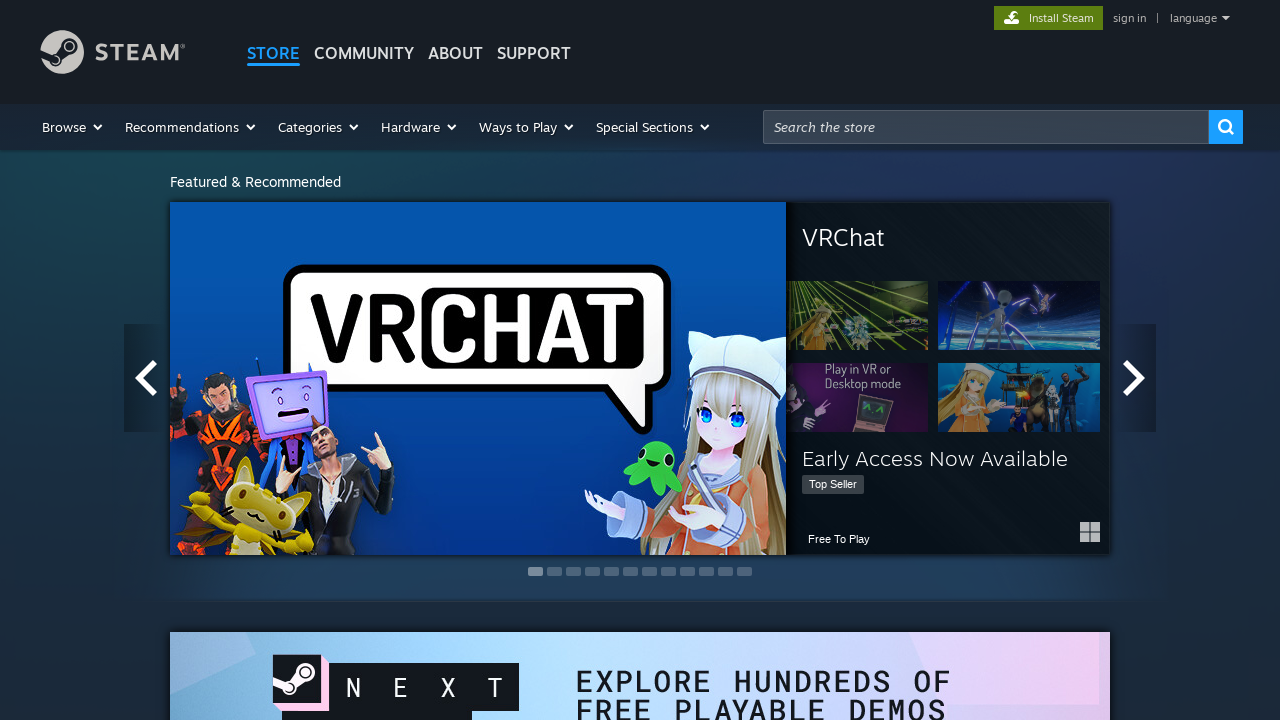

Steam store page loaded successfully
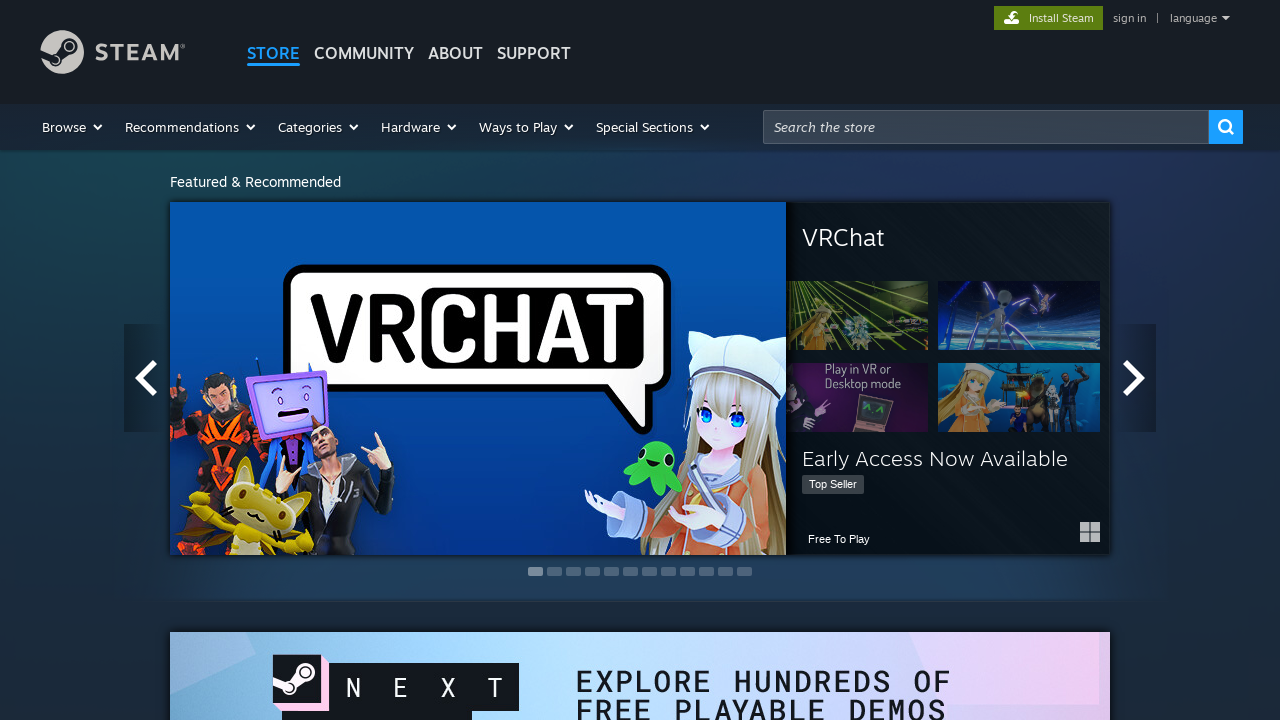

Located top sellers section
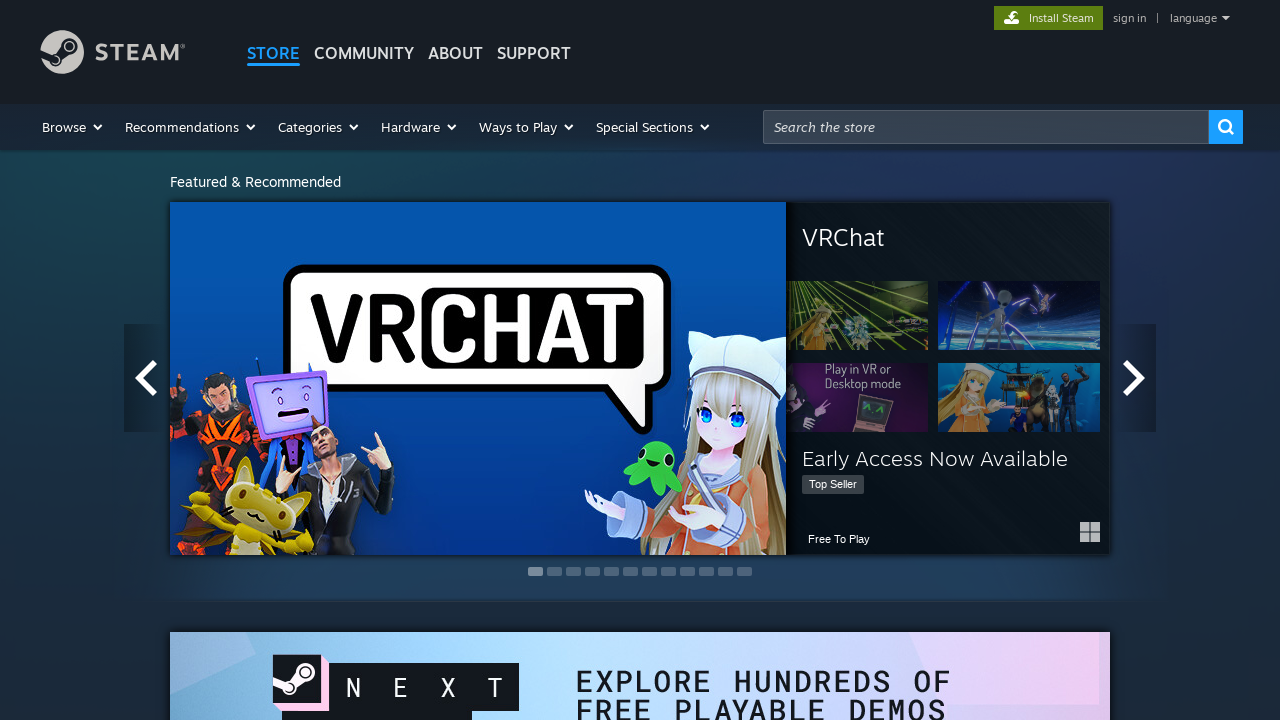

Scrolled to top sellers section
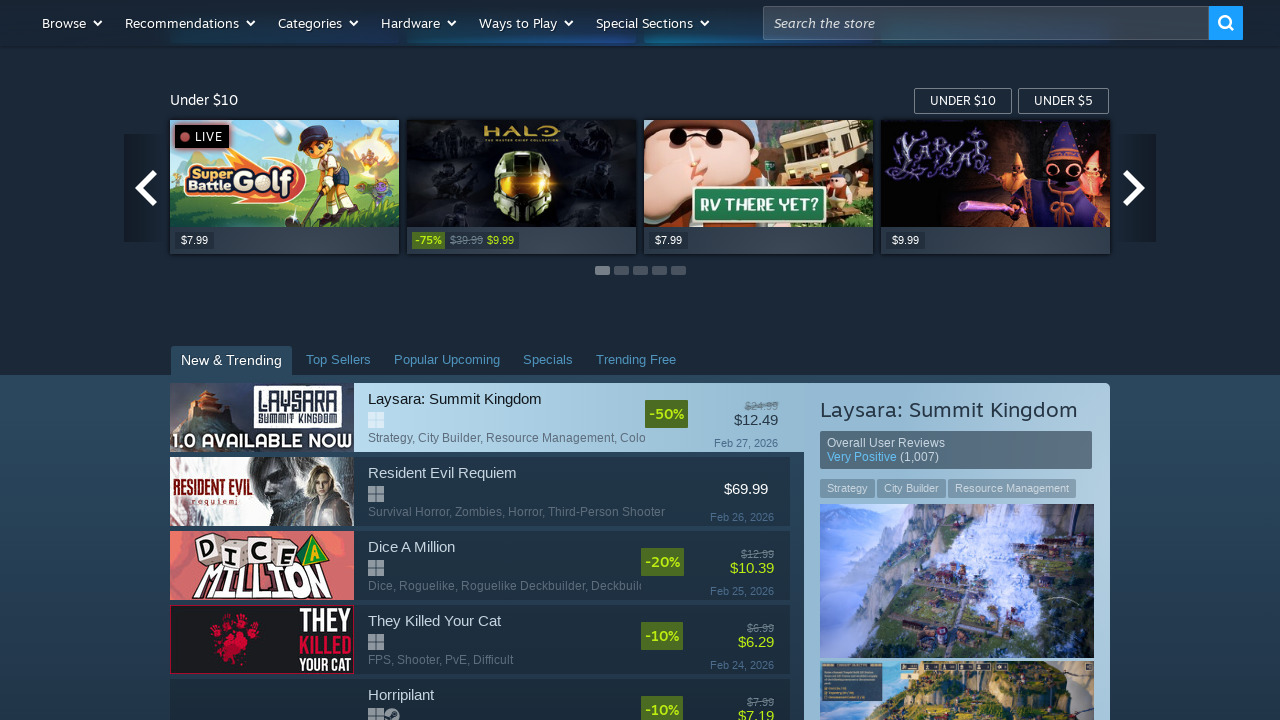

Retrieved 0 game links from top sellers
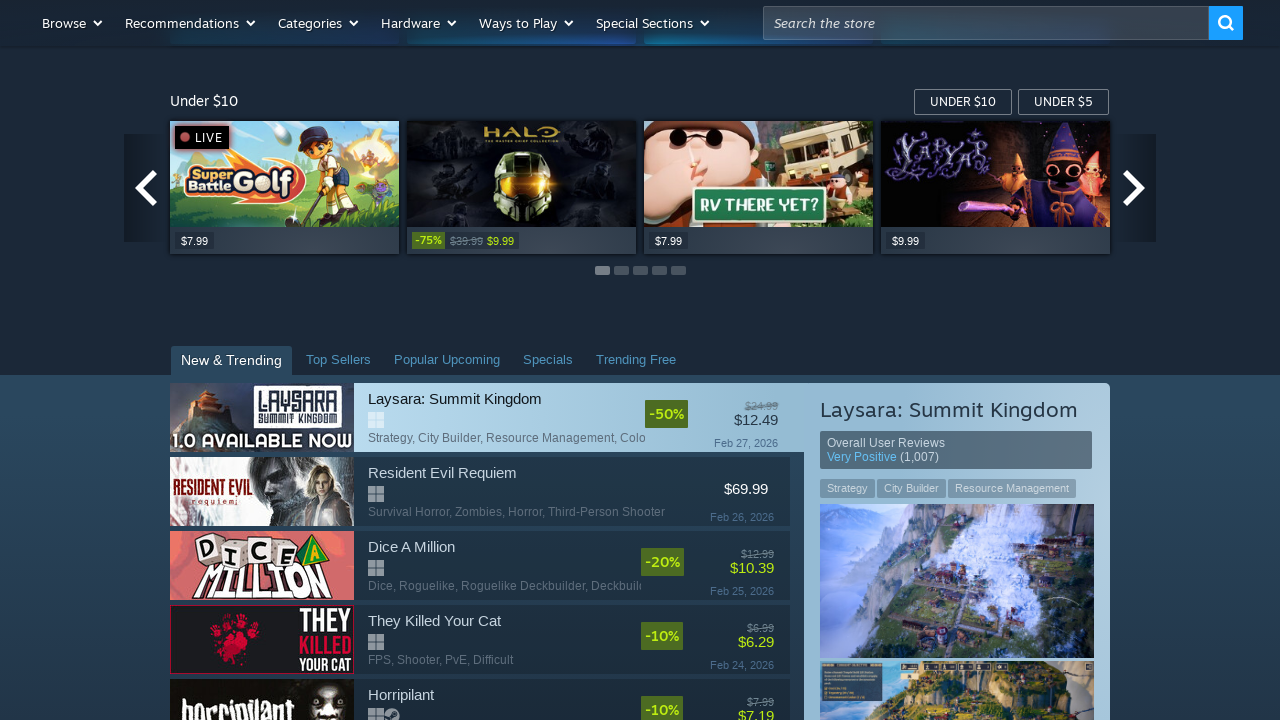

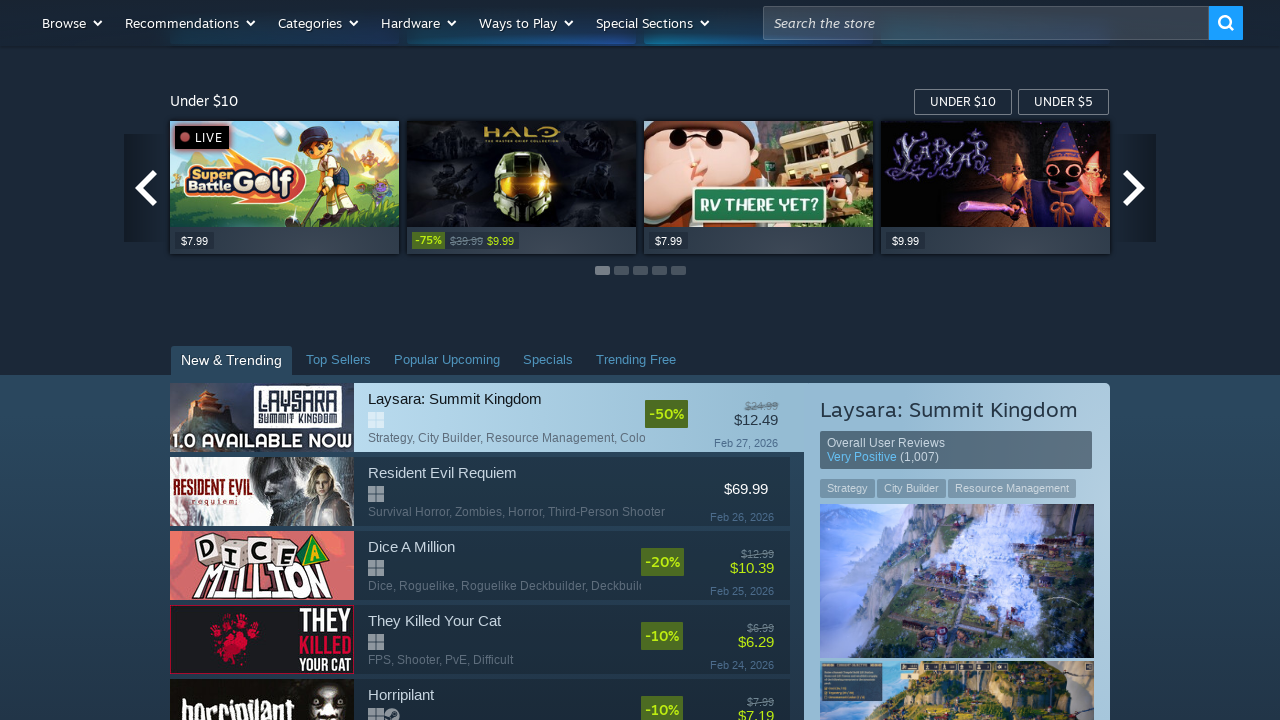